Tests checkbox functionality by verifying initial checkbox states, clicking the first checkbox, and asserting the expected states after interaction.

Starting URL: https://practice.cydeo.com/checkboxes

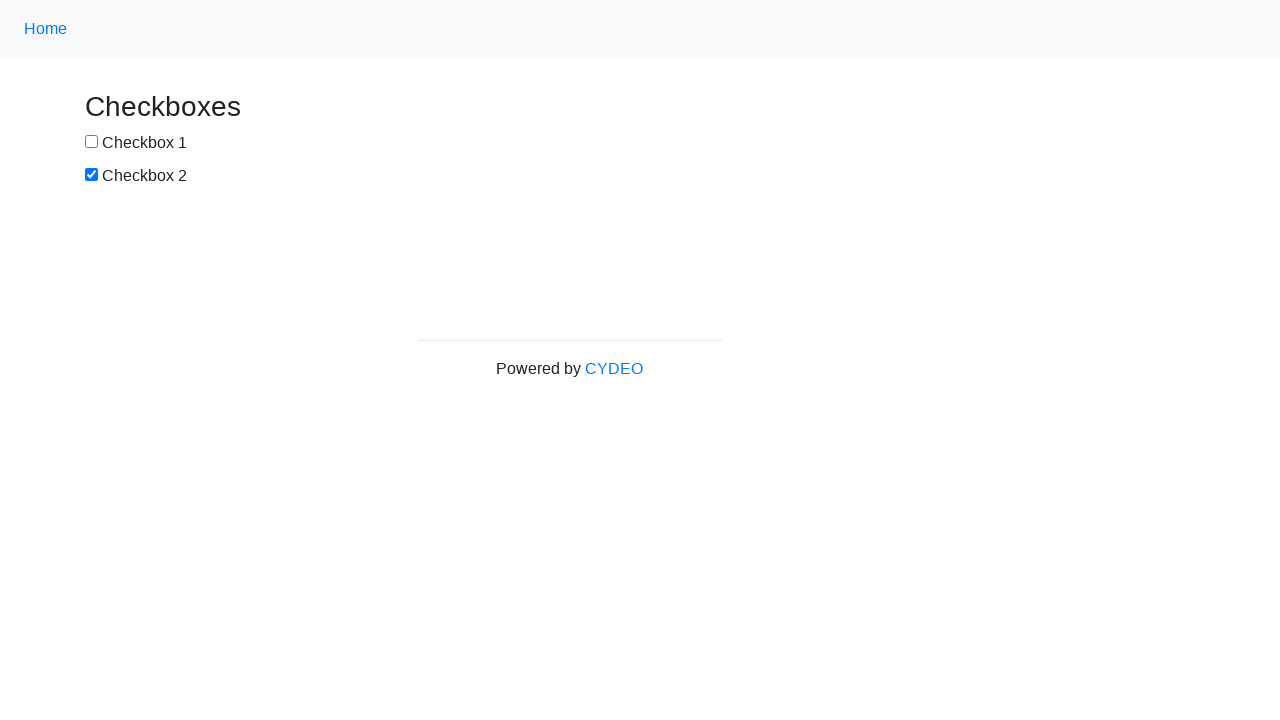

Located first checkbox element
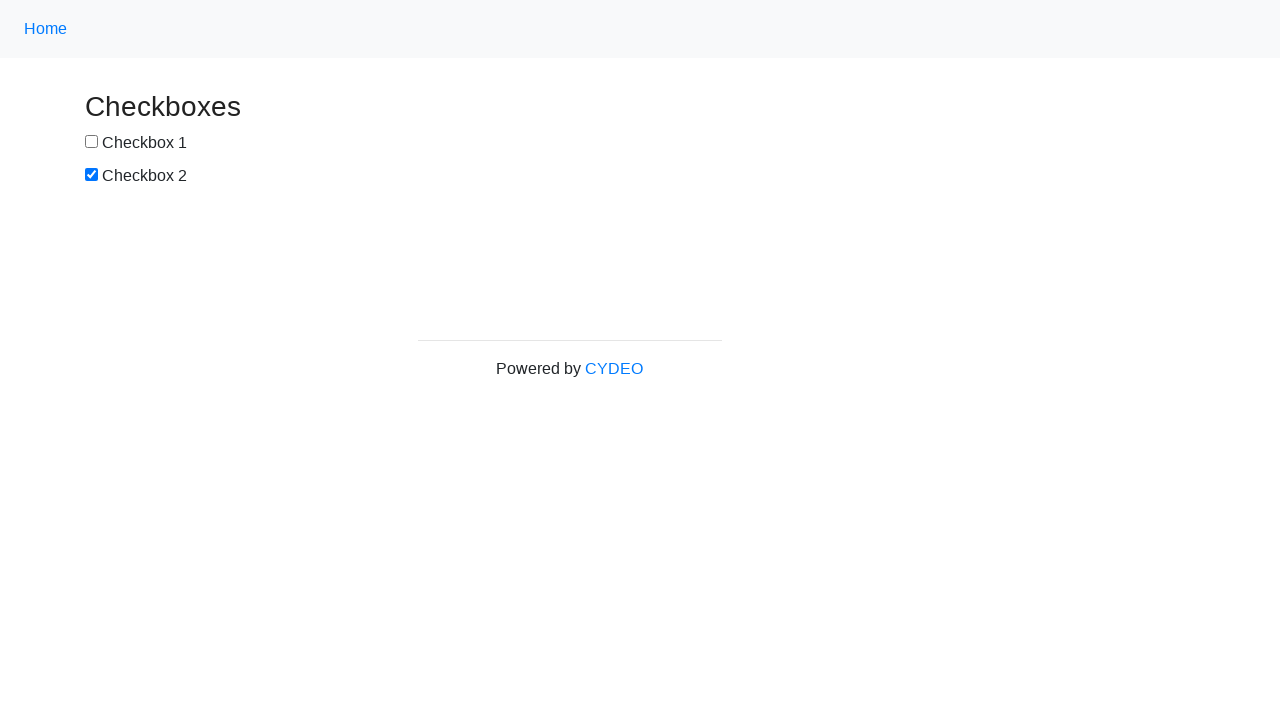

Located second checkbox element
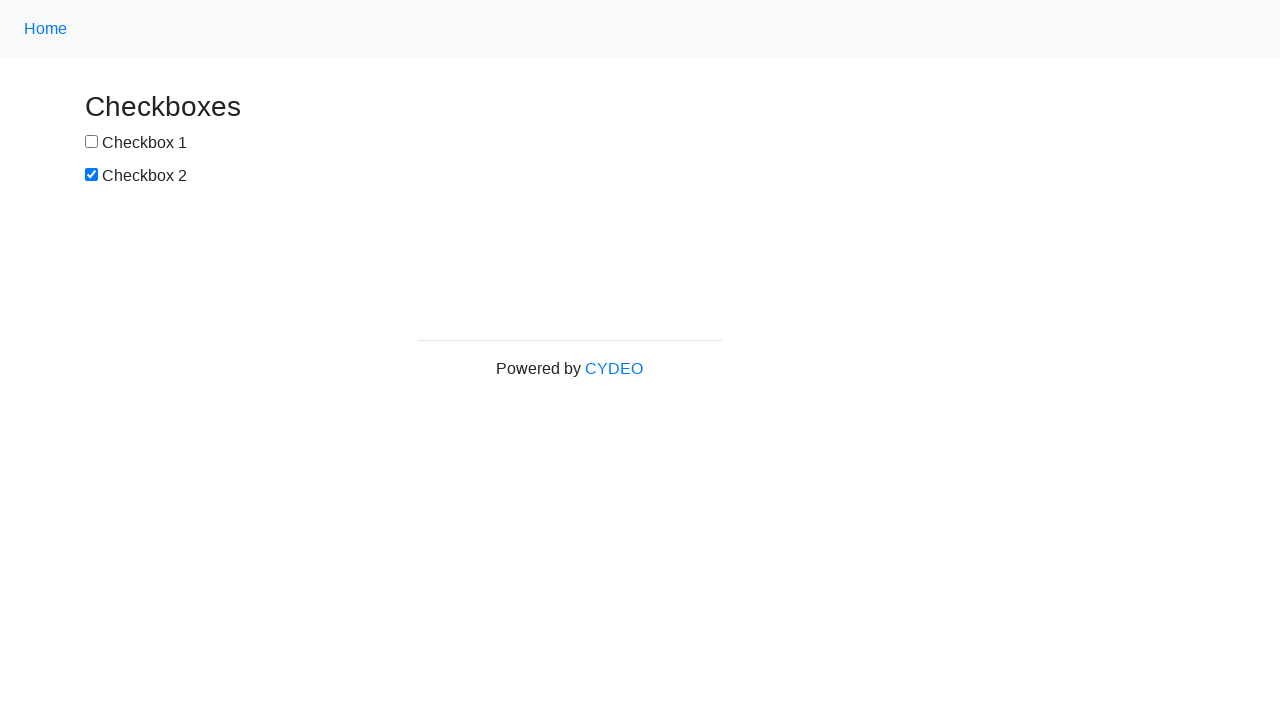

Verified checkbox1 is not selected initially
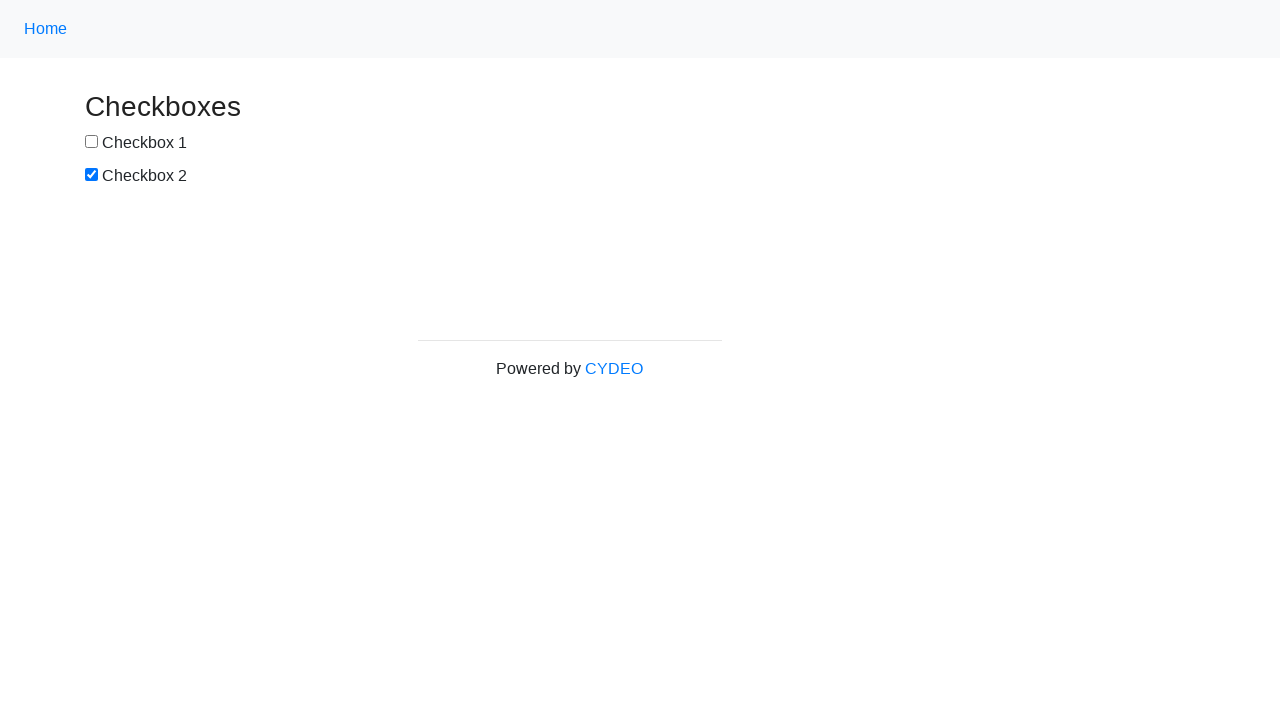

Verified checkbox2 is selected initially
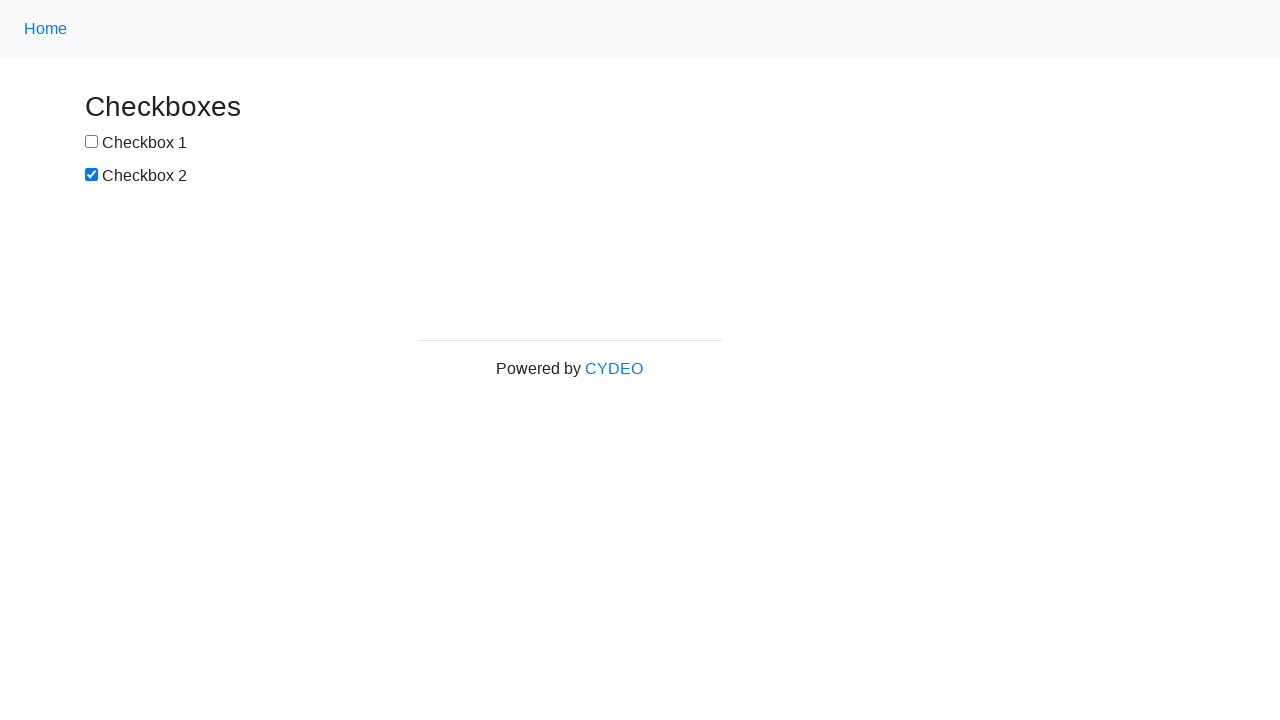

Clicked first checkbox to select it at (92, 142) on xpath=//input[1]
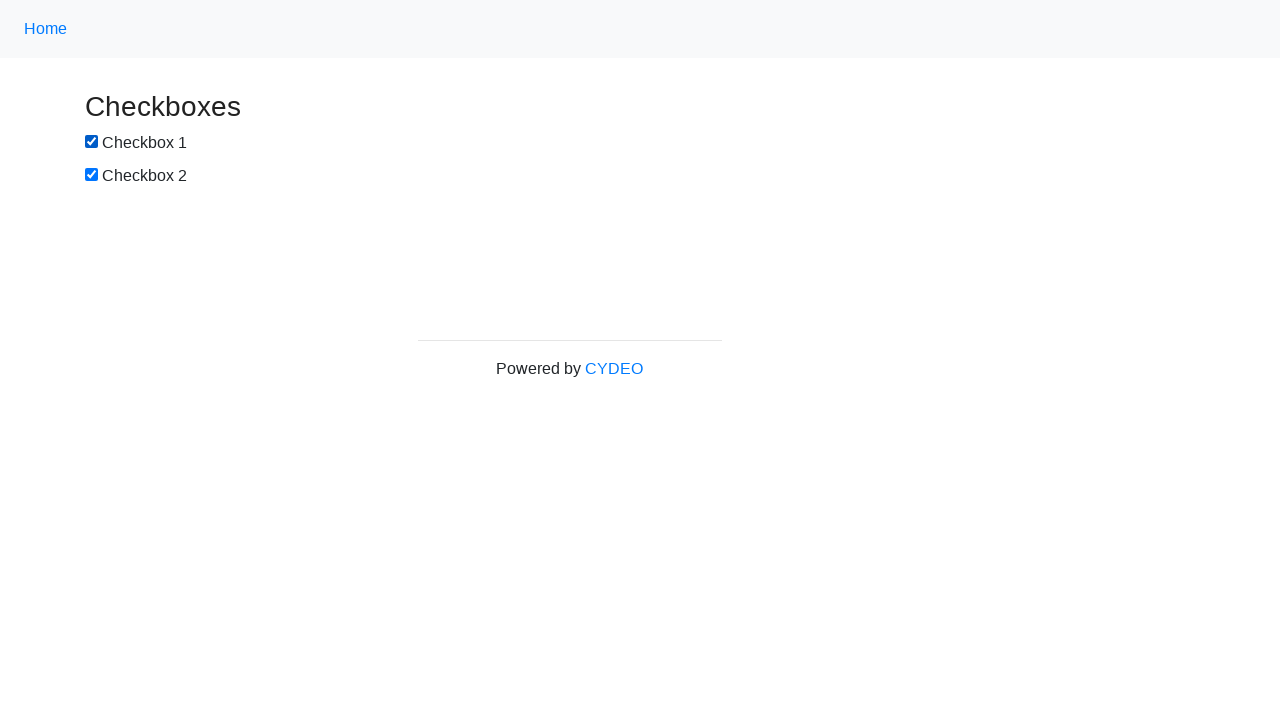

Verified checkbox1 is now selected after click
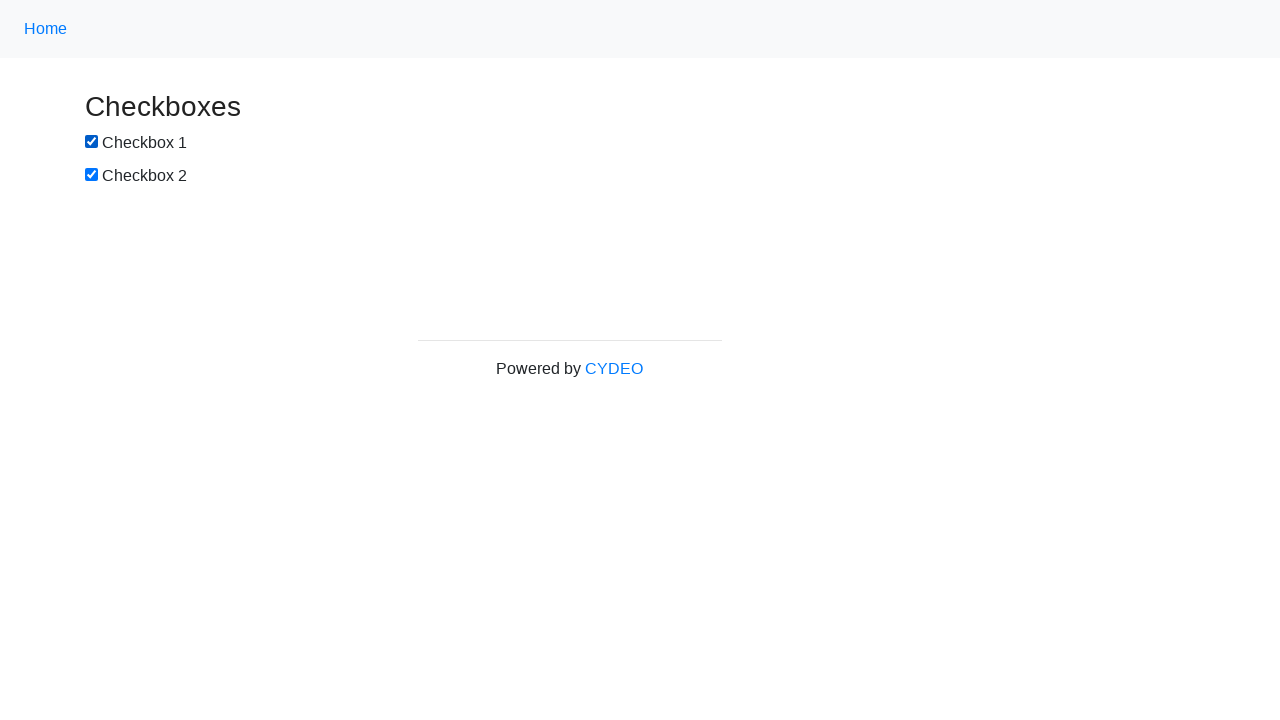

Verified checkbox2 remains selected
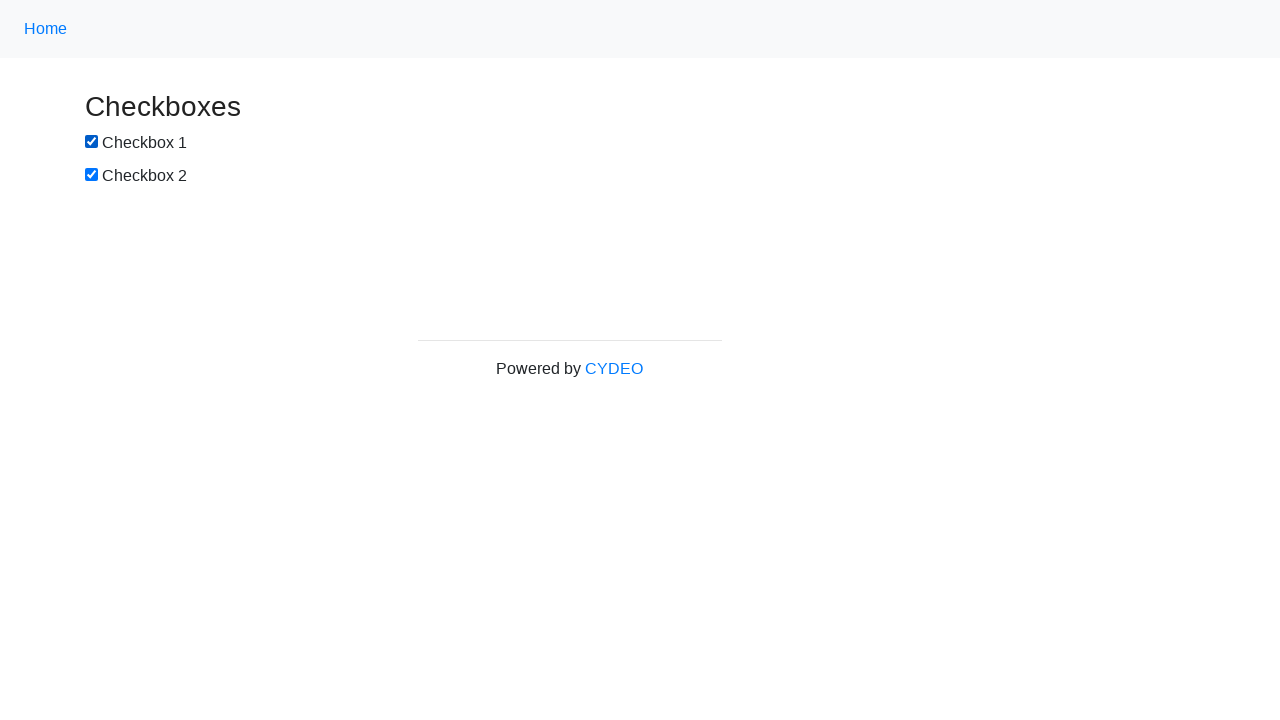

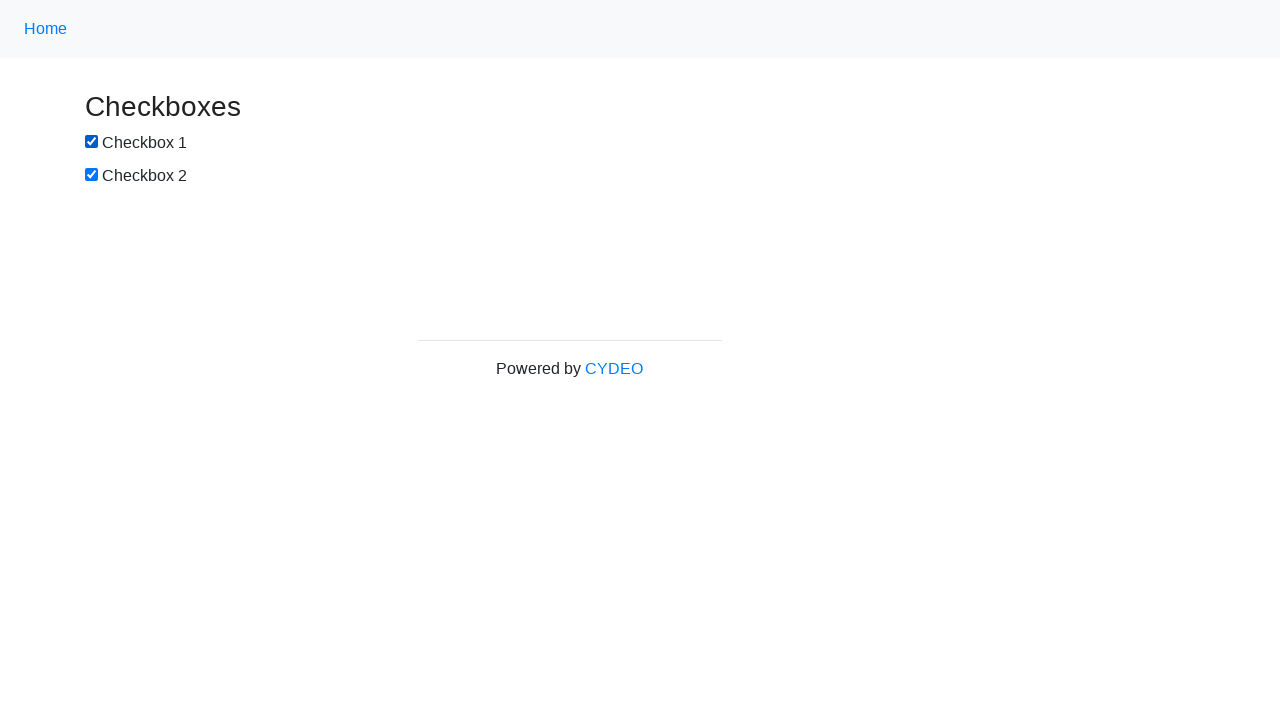